Tests JavaScript confirmation alert by clicking a button, accepting the confirm dialog, and verifying the result text shows "You clicked: Ok"

Starting URL: http://practice.cydeo.com/javascript_alerts

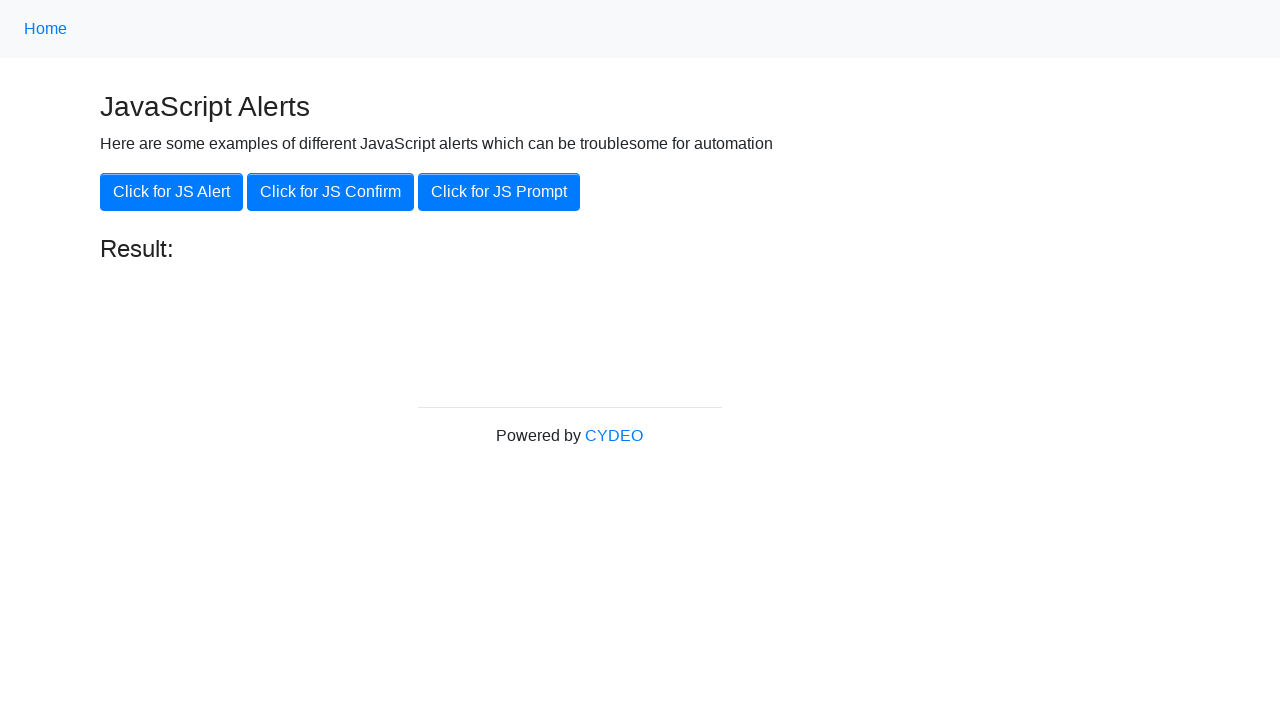

Set up dialog handler to accept confirmation alert
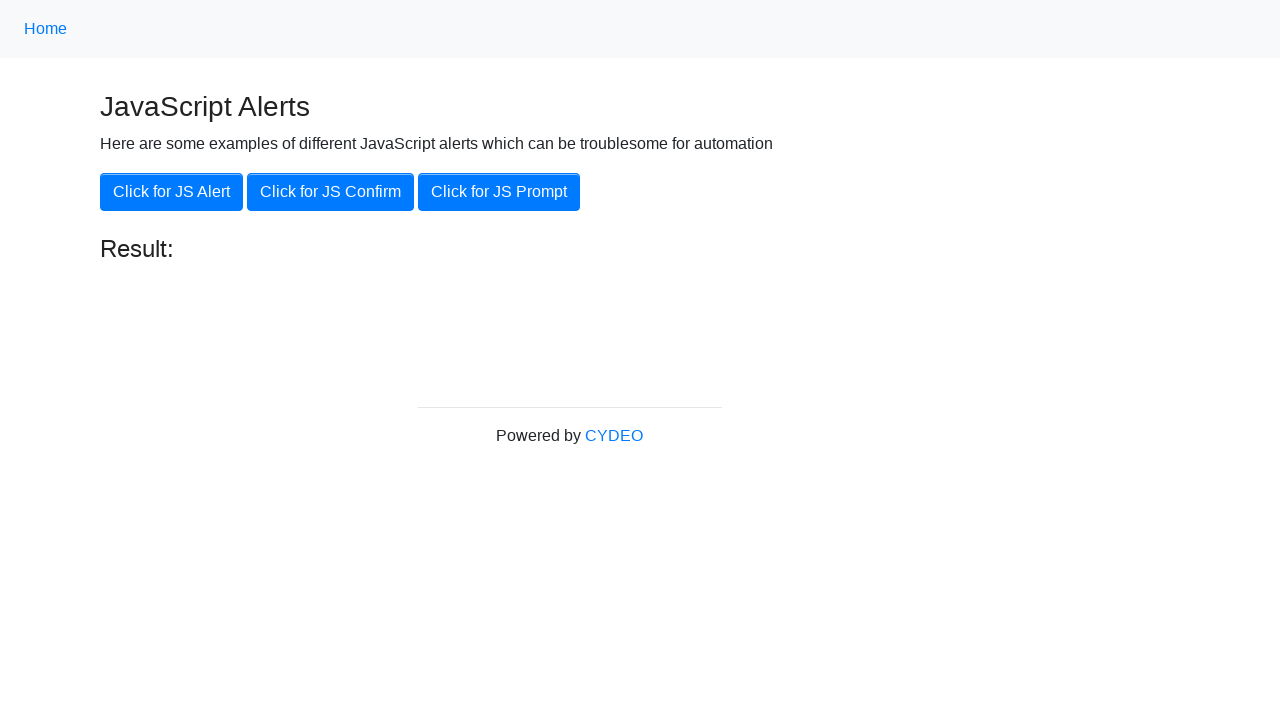

Clicked the second JS Confirm button at (330, 192) on button:nth-of-type(2)
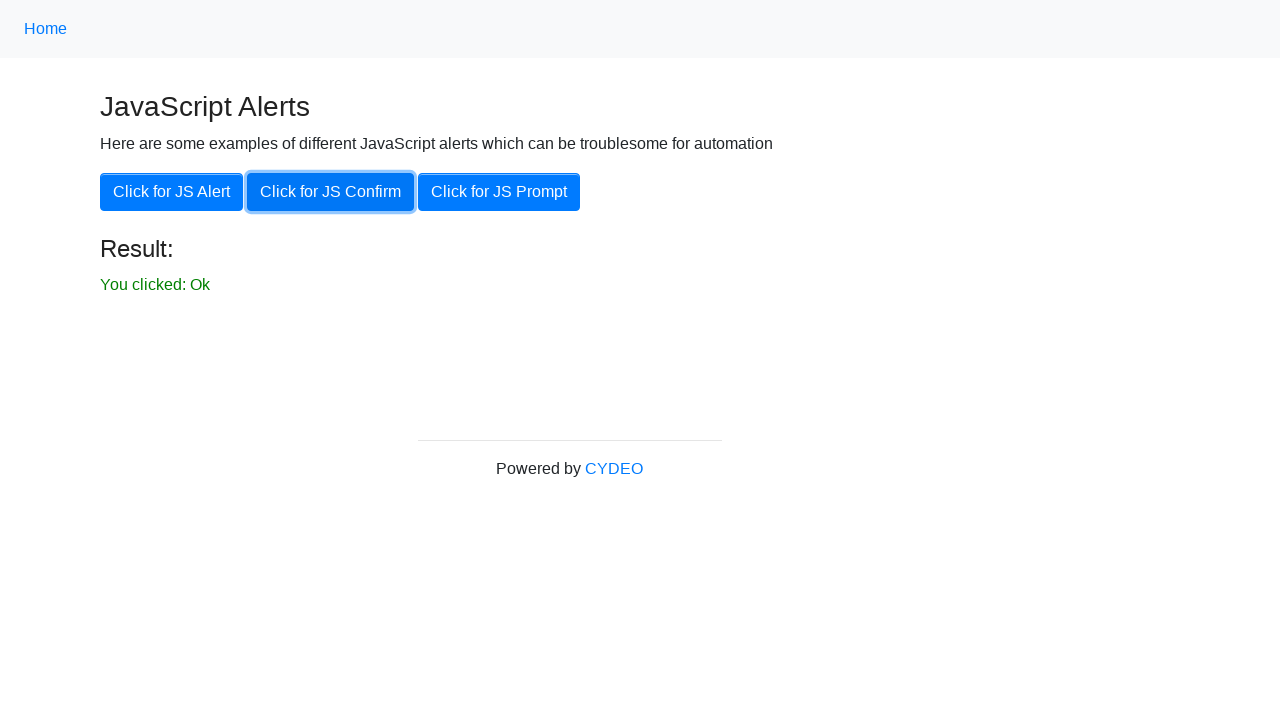

Result element loaded and visible
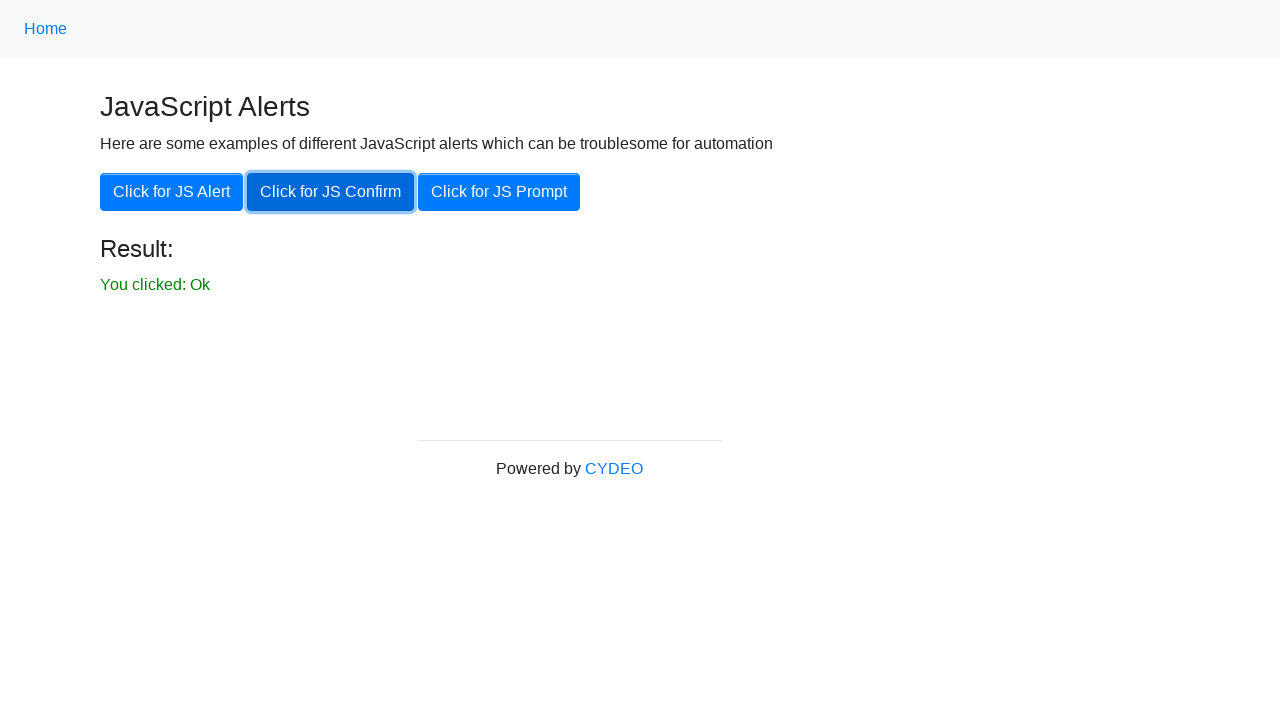

Retrieved result text: 'You clicked: Ok'
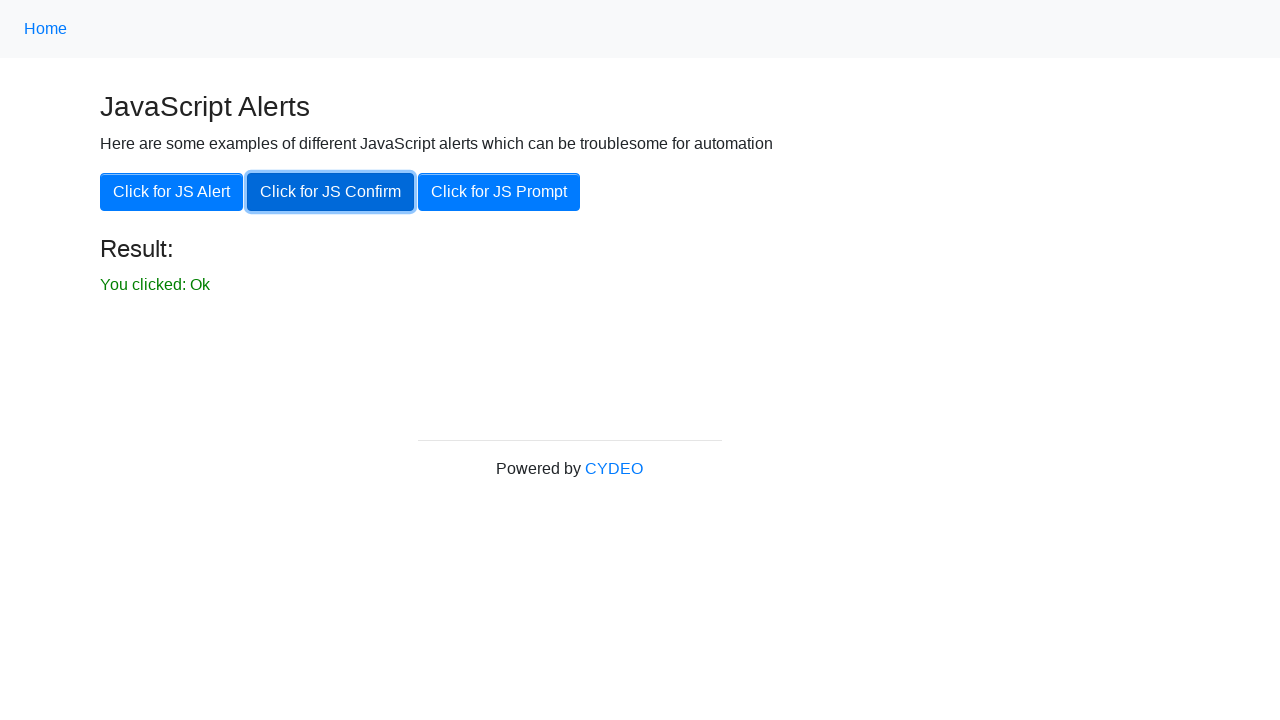

Verified result text shows 'You clicked: Ok'
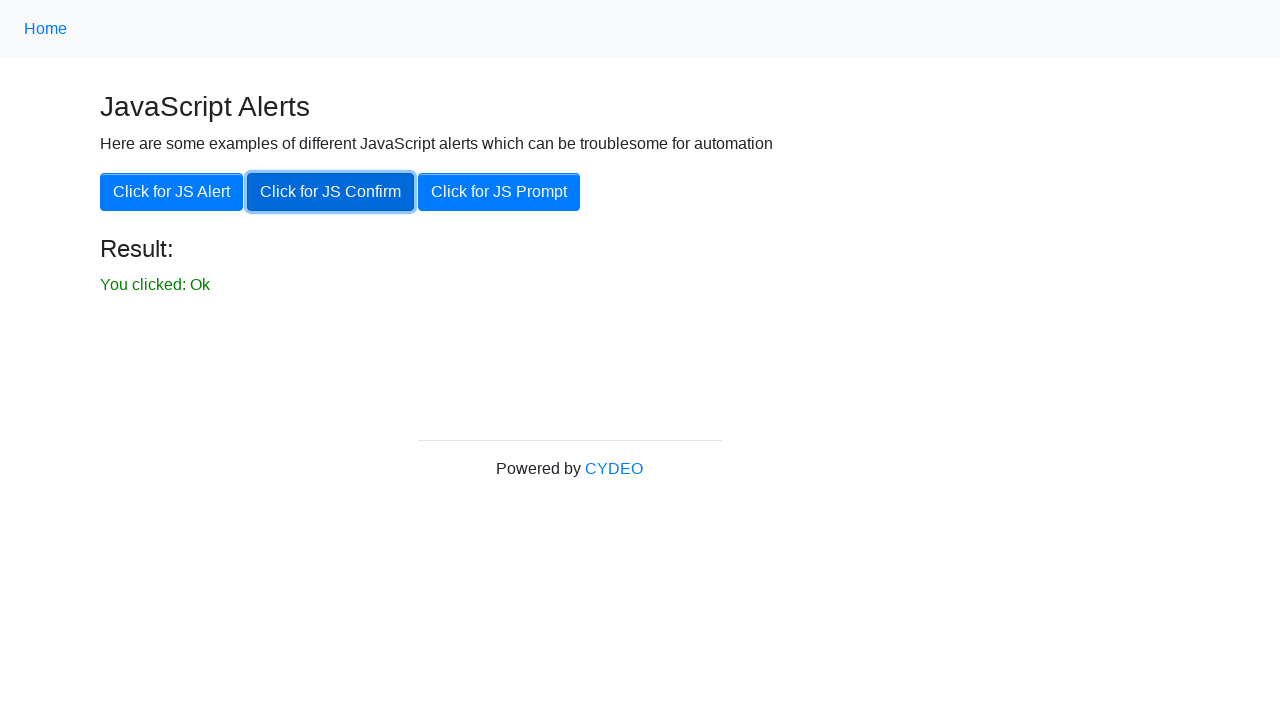

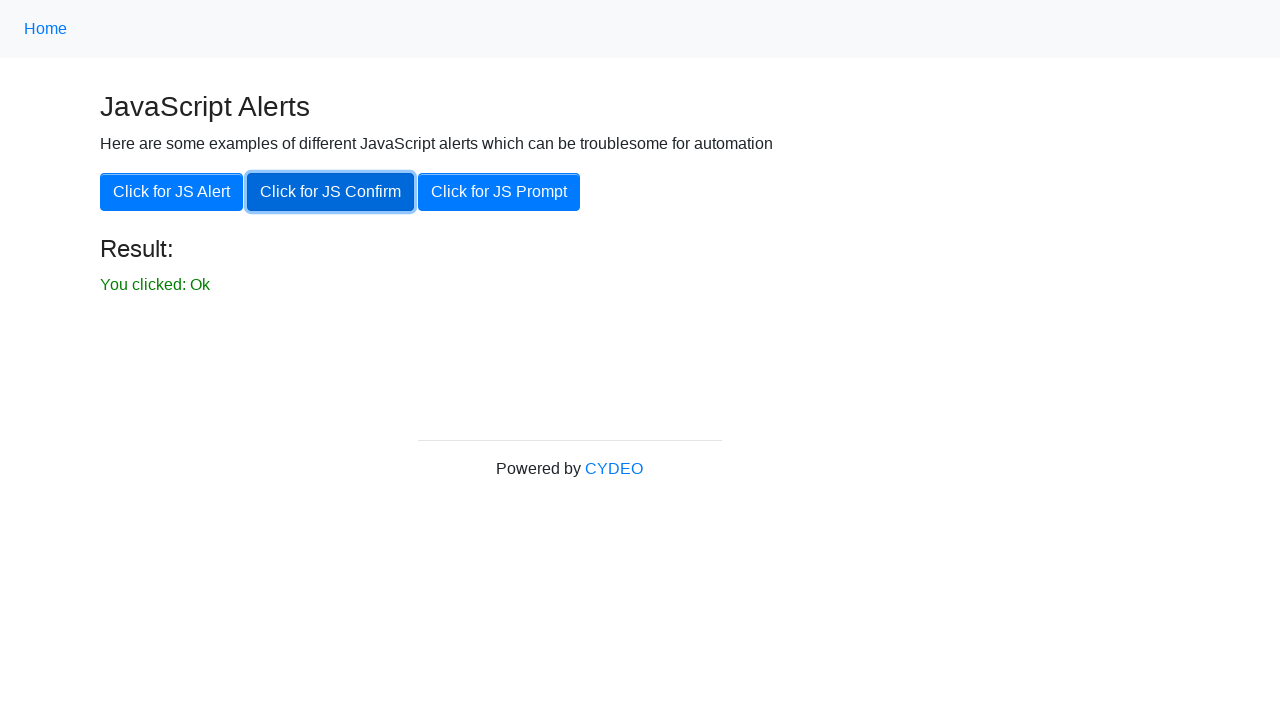